Clicks a button by class name and verifies the success page title

Starting URL: https://ultimateqa.com/simple-html-elements-for-automation/

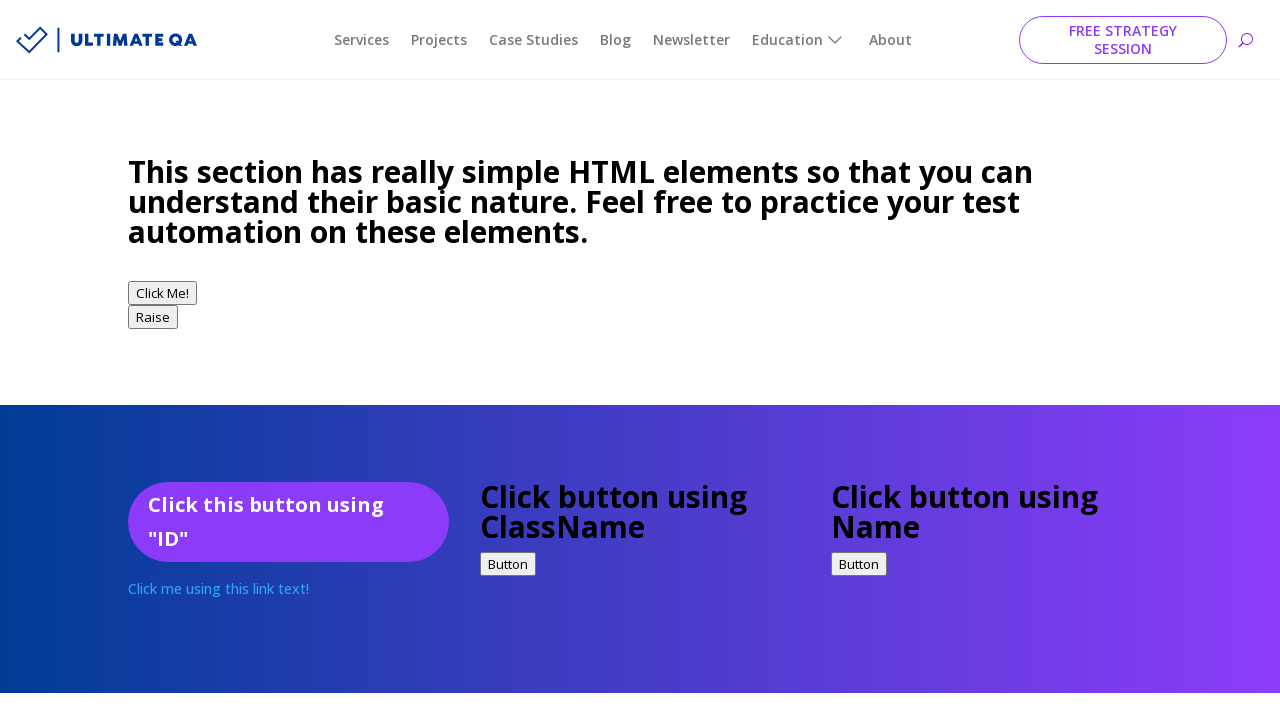

Navigated to the simple HTML elements for automation page
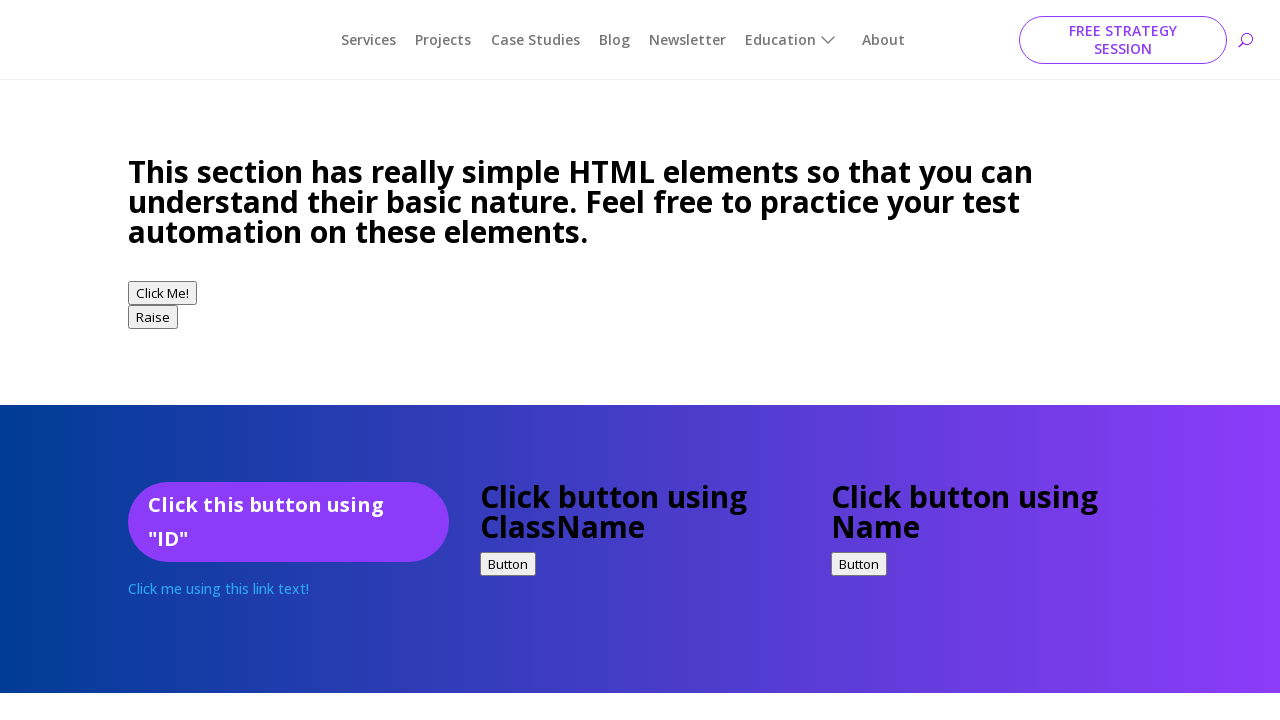

Clicked button with class name buttonClass at (508, 564) on .buttonClass
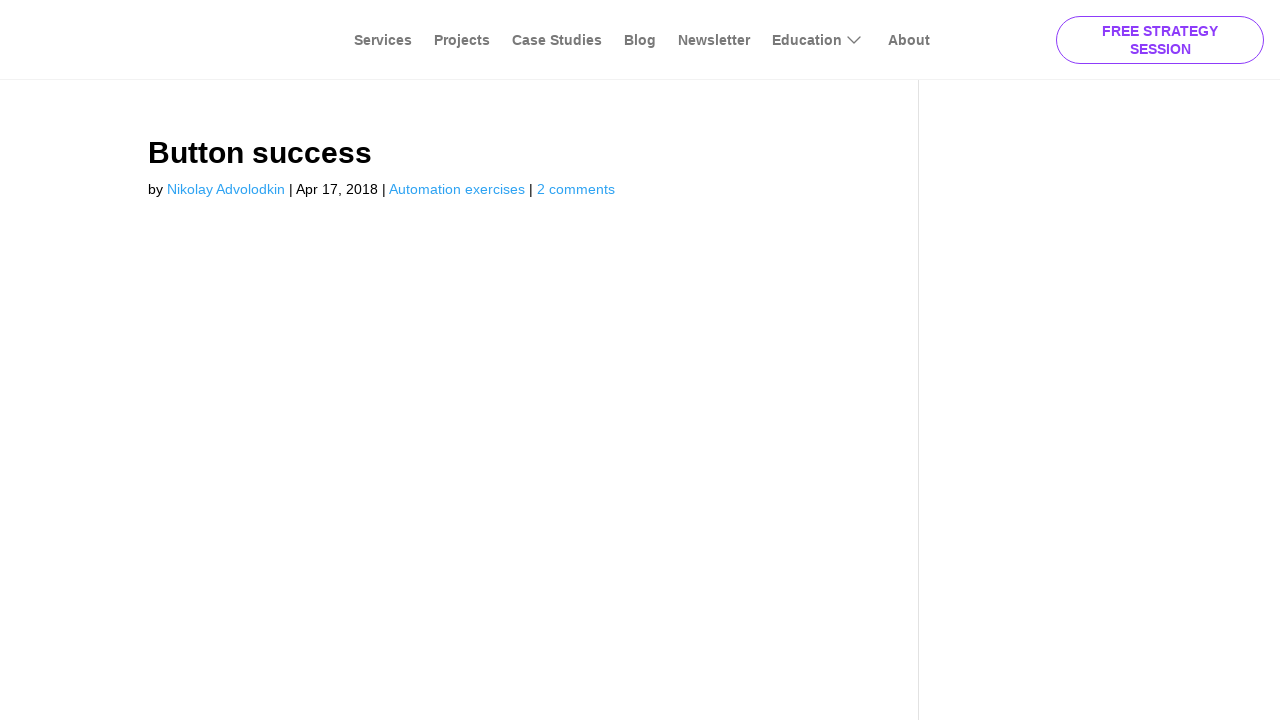

Verified success page title is 'Button success'
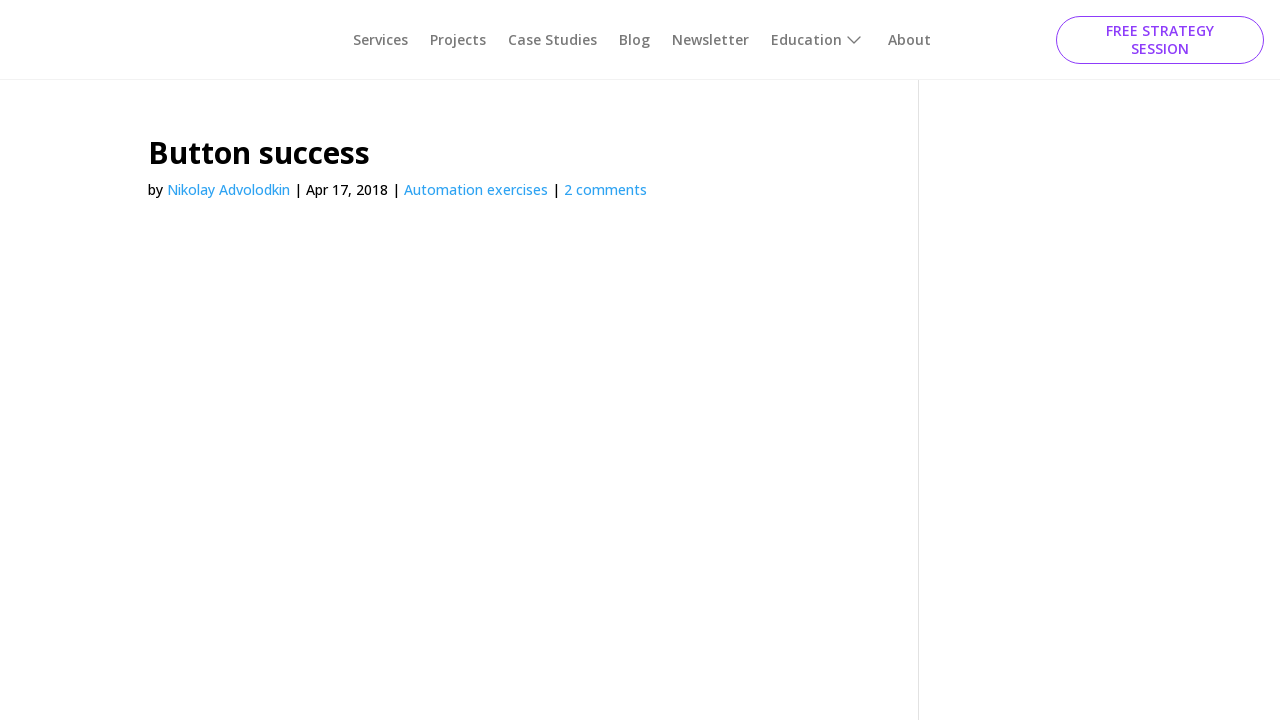

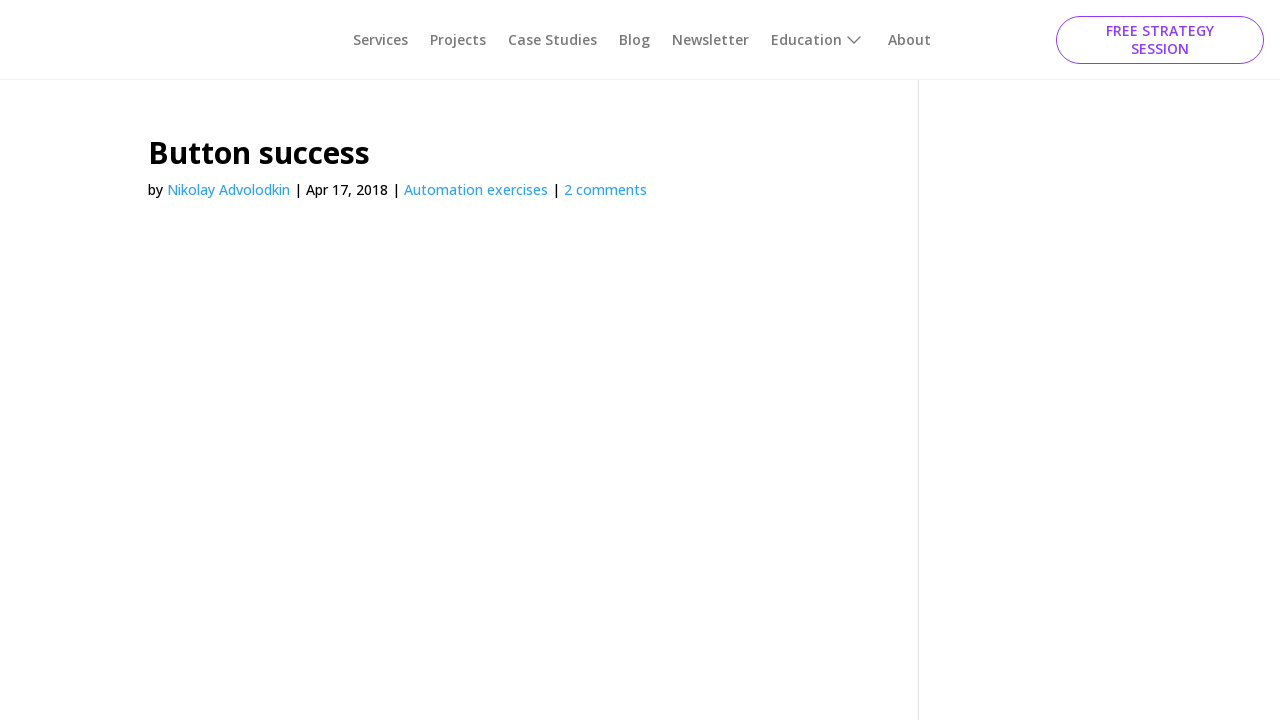